Tests multi-select dropdown functionality by switching to an iframe, selecting multiple options in a dropdown using keyboard modifier keys (Ctrl+click), and then deselecting them.

Starting URL: https://www.w3schools.com/tags/tryit.asp?filename=tryhtml_select_multiple

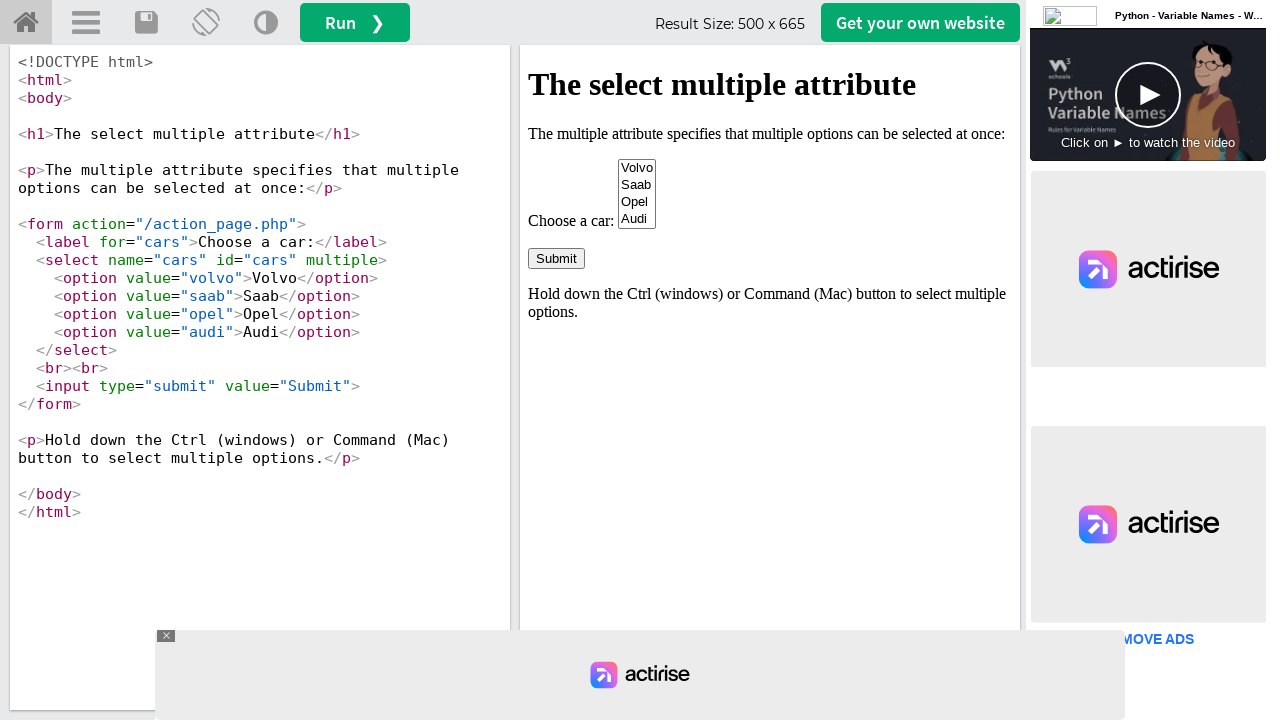

Located iframe with selector #iframeResult
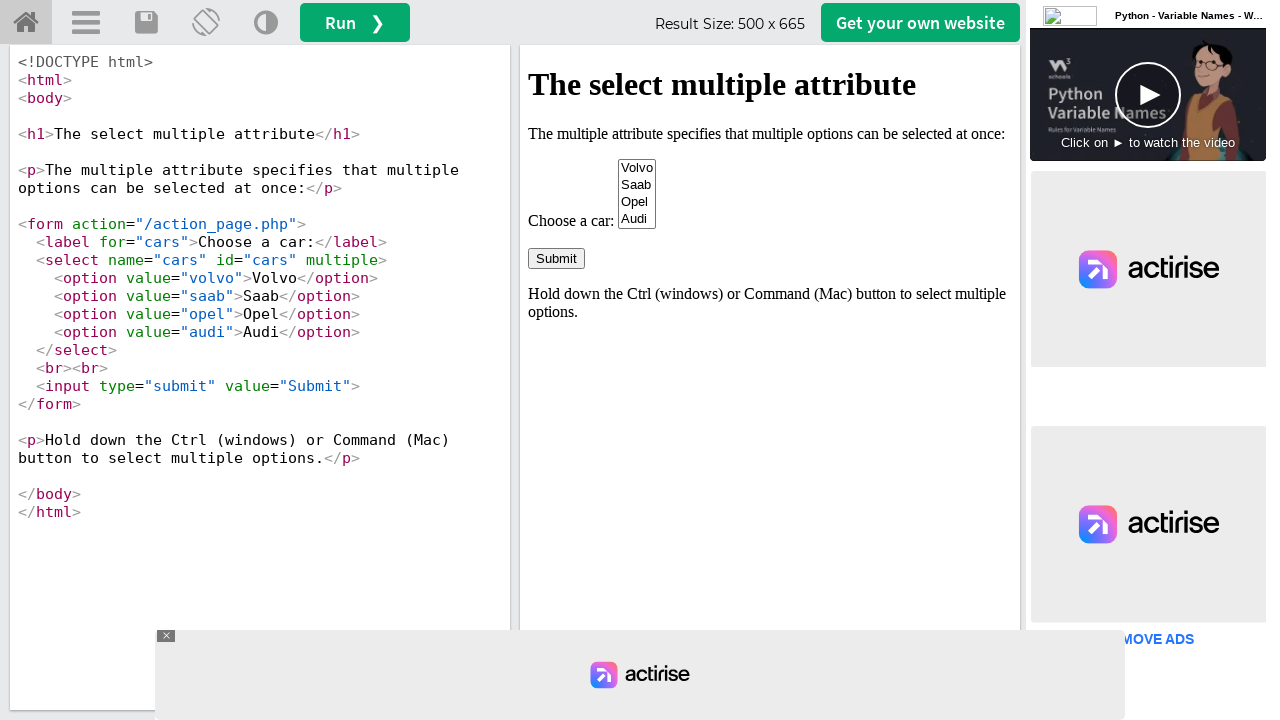

Waited for select element #cars to be visible
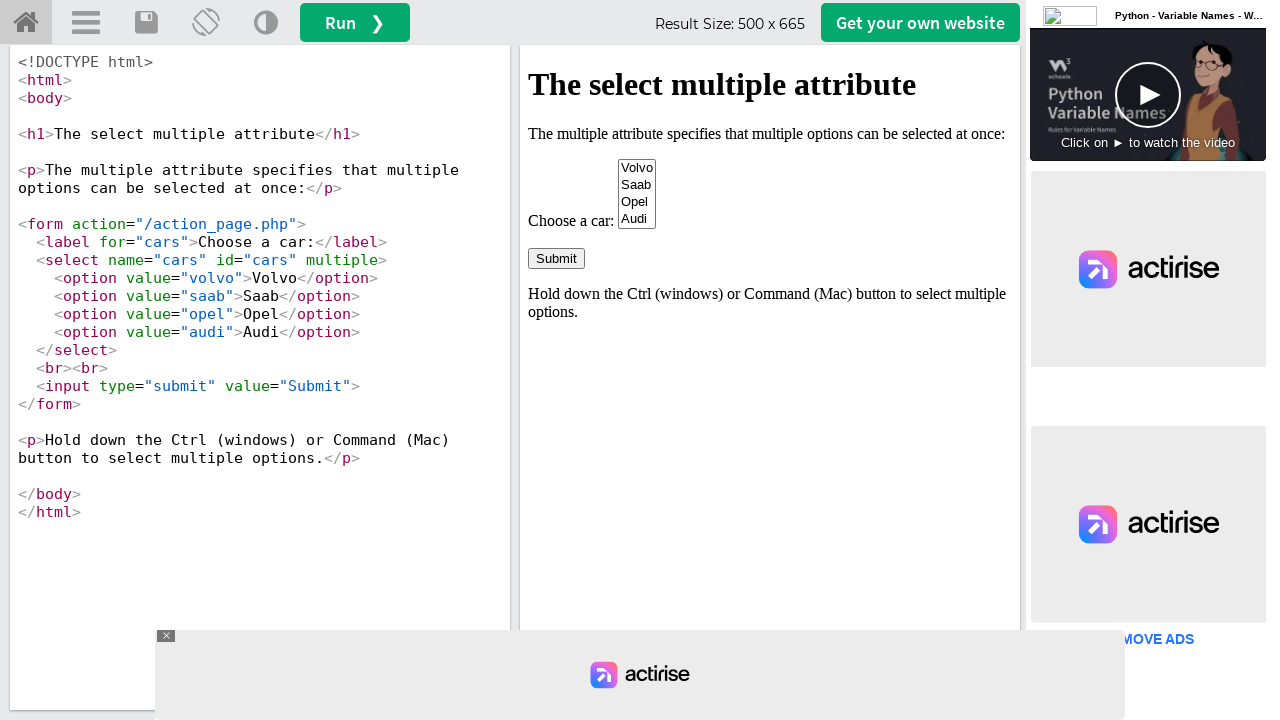

Retrieved all options from the select dropdown
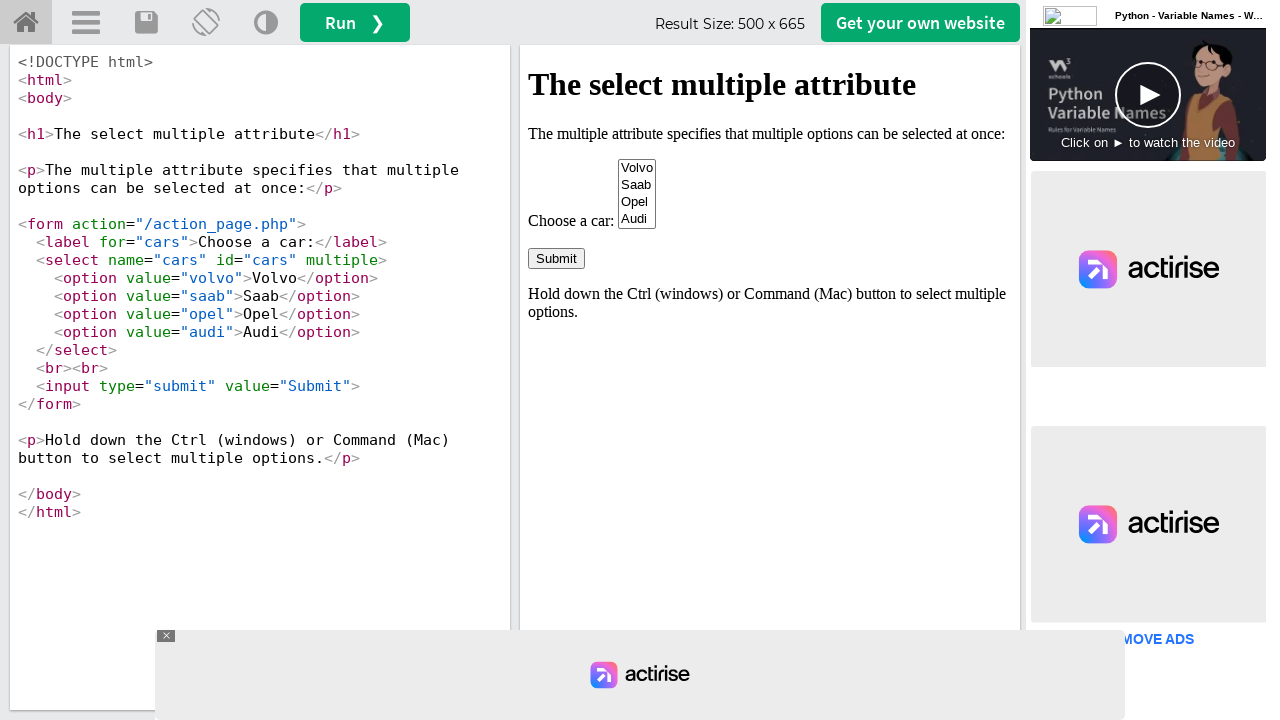

Selected Saab (index 1) with Ctrl+click at (637, 185) on #iframeResult >> internal:control=enter-frame >> #cars option >> nth=1
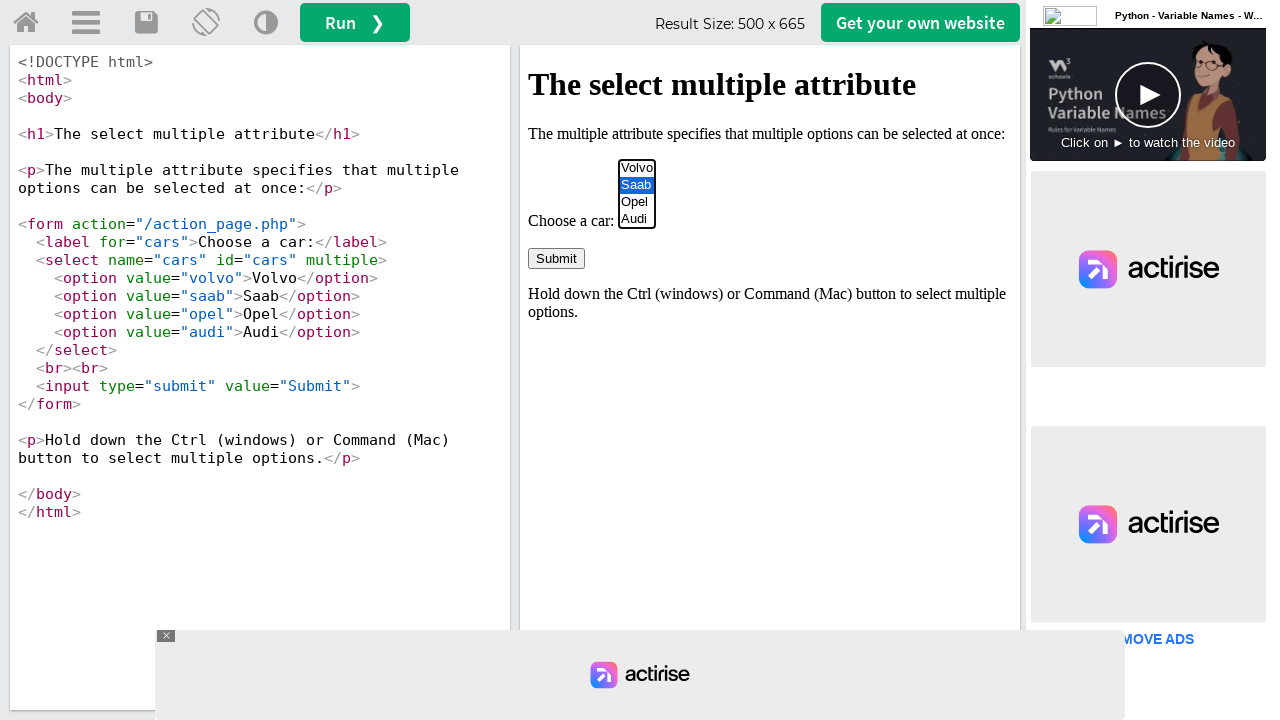

Selected Mercedes (index 2) with Ctrl+click at (637, 202) on #iframeResult >> internal:control=enter-frame >> #cars option >> nth=2
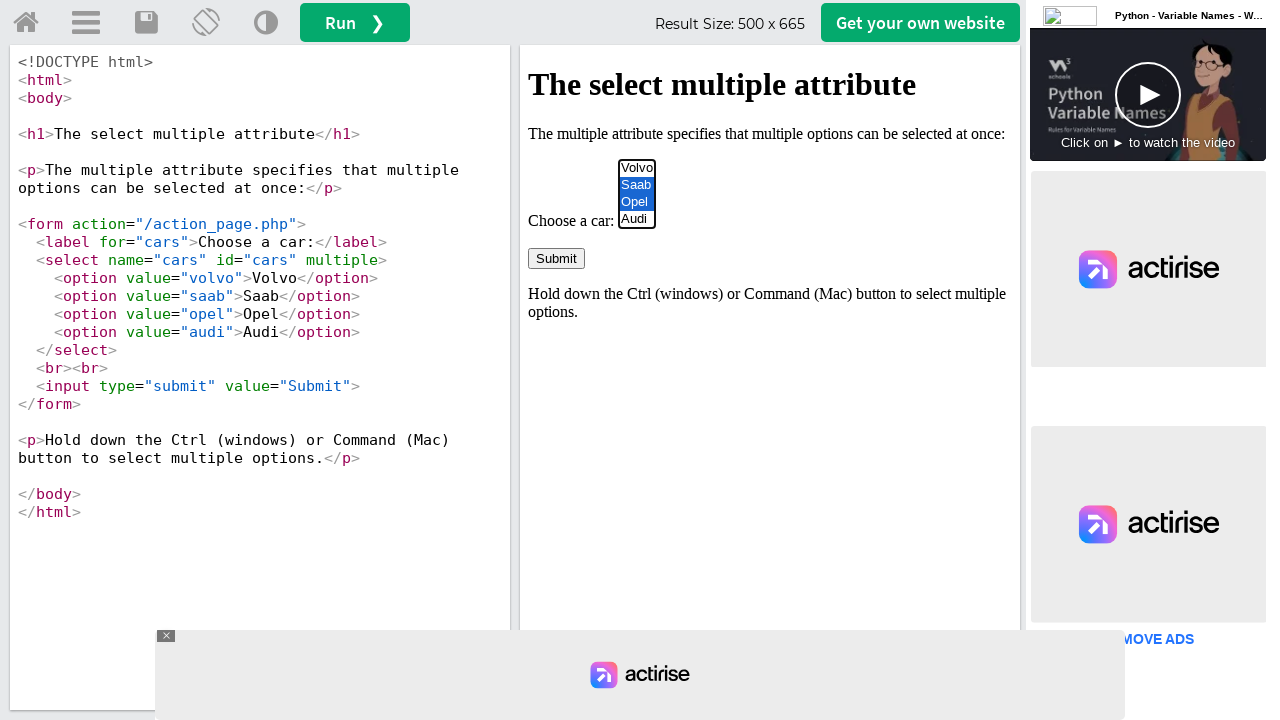

Selected Audi (index 3) with Ctrl+click at (637, 219) on #iframeResult >> internal:control=enter-frame >> #cars option >> nth=3
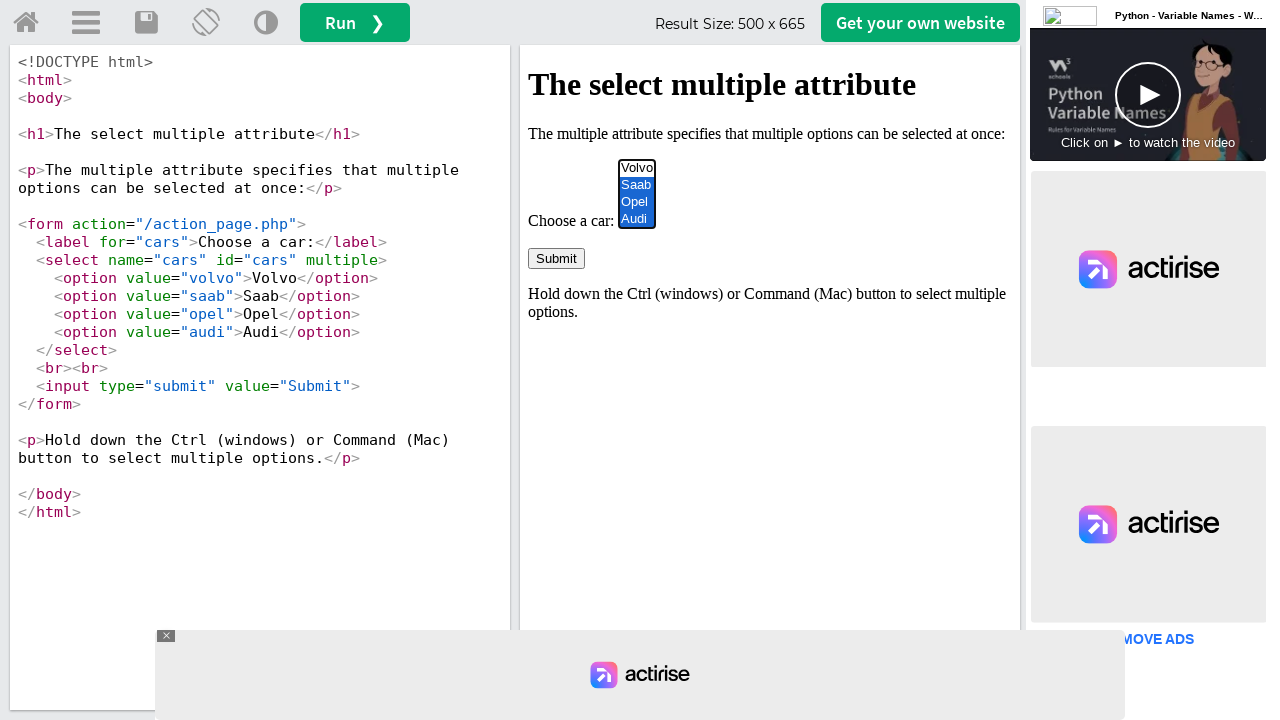

Deselected Saab (index 1) with Ctrl+click at (637, 185) on #iframeResult >> internal:control=enter-frame >> #cars option >> nth=1
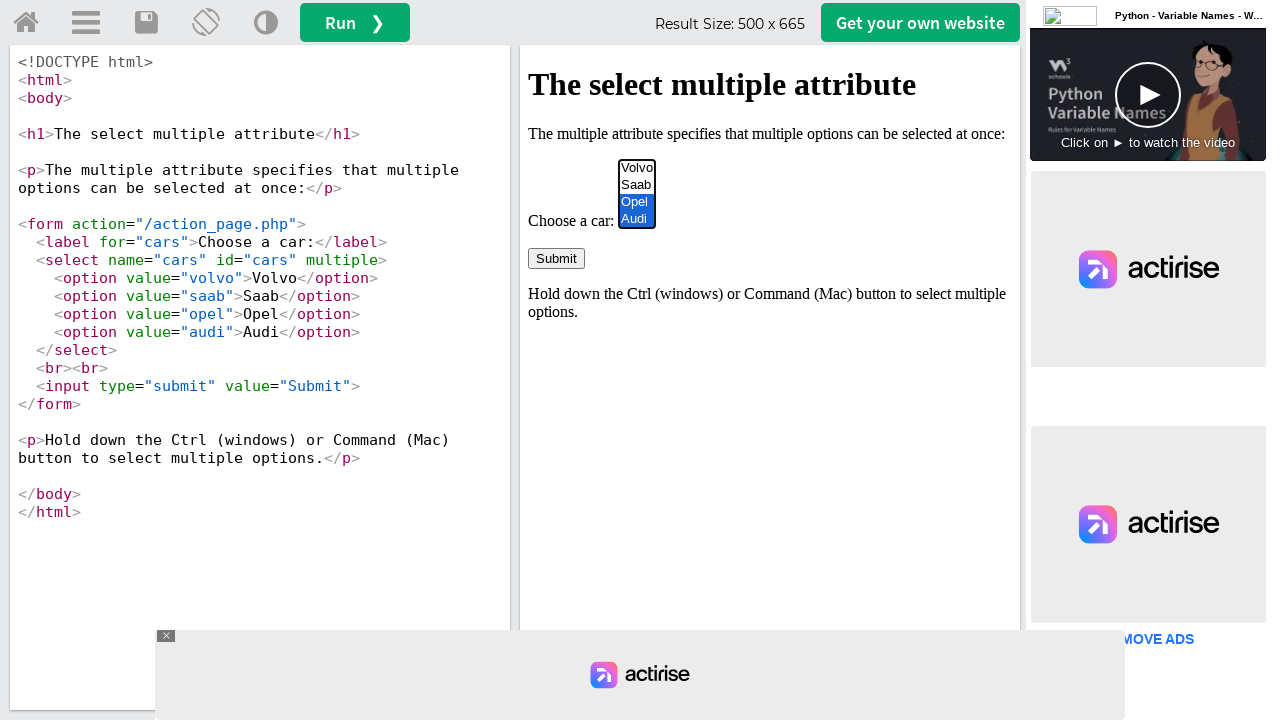

Deselected Mercedes (index 2) with Ctrl+click at (637, 202) on #iframeResult >> internal:control=enter-frame >> #cars option >> nth=2
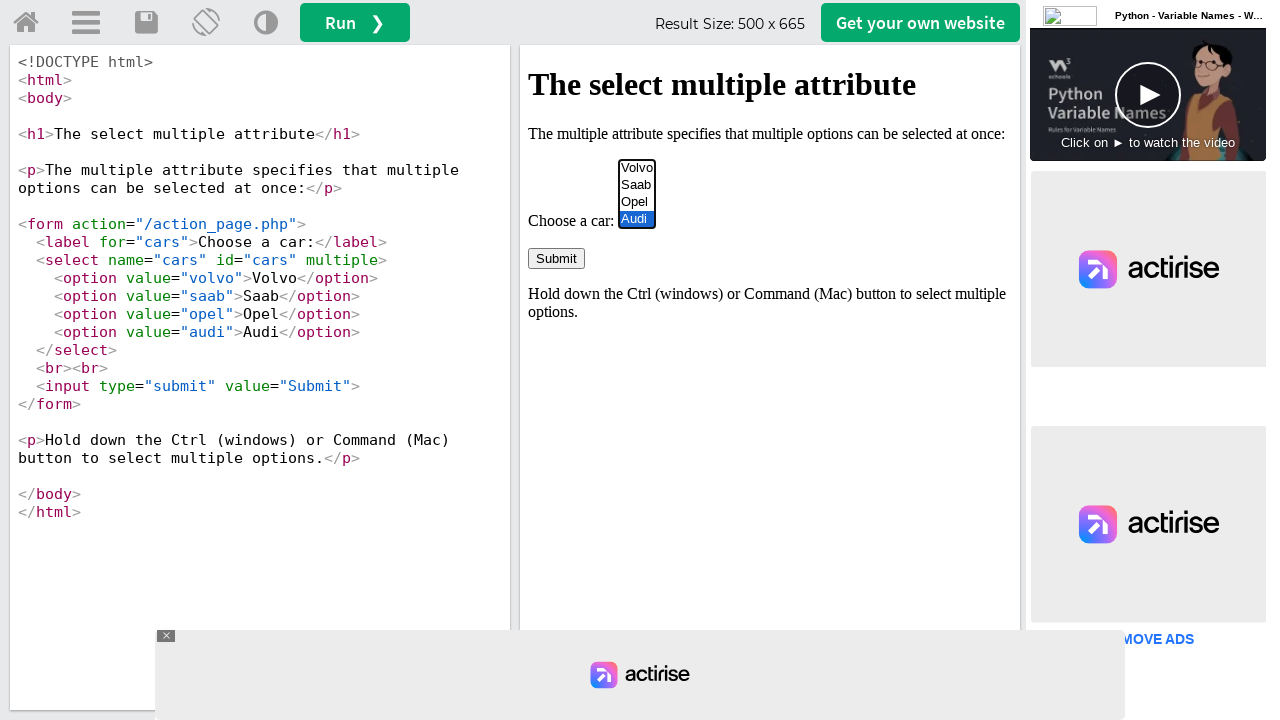

Deselected Audi (index 3) with Ctrl+click at (637, 219) on #iframeResult >> internal:control=enter-frame >> #cars option >> nth=3
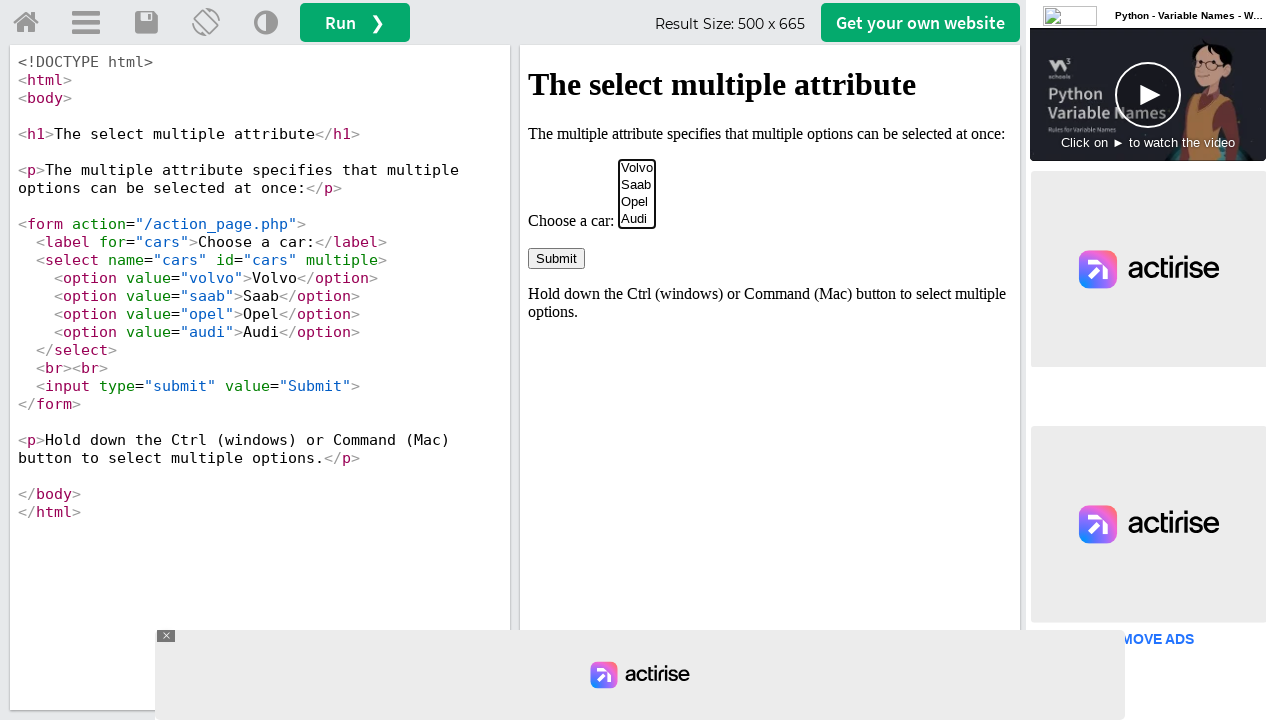

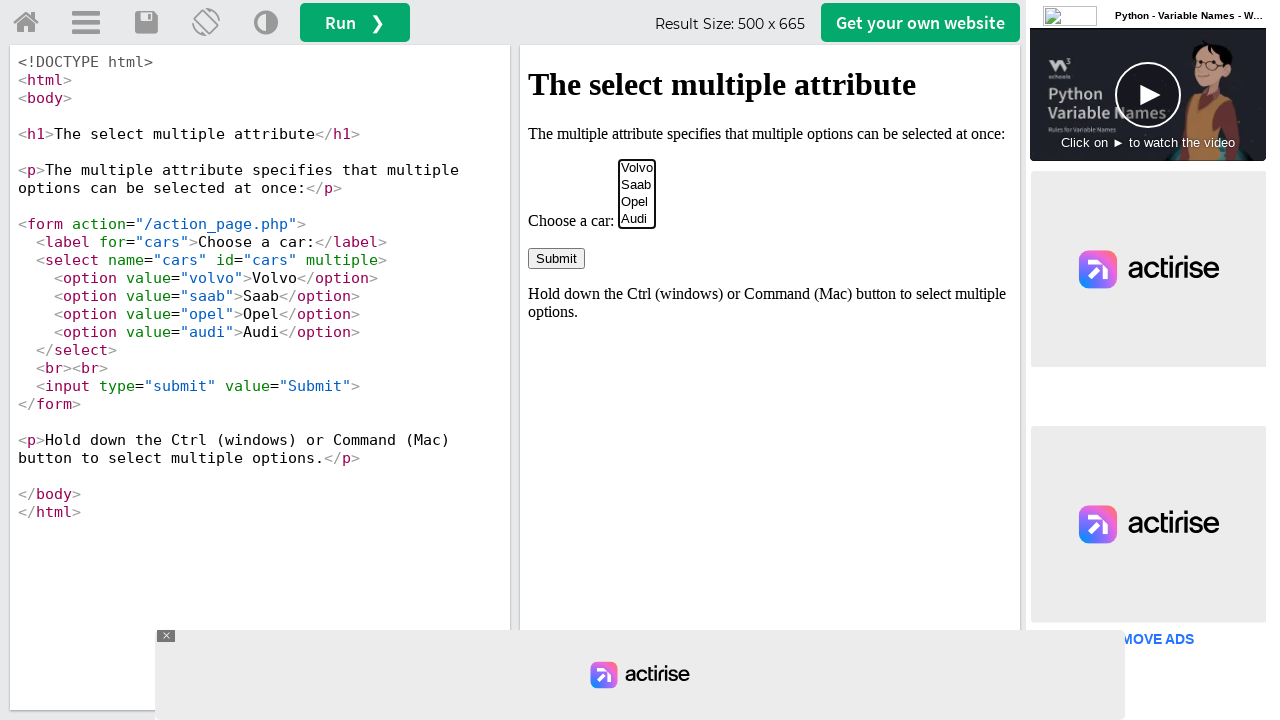